Tests removing elements by first adding an element, then clicking the Delete button, and verifying the element is removed.

Starting URL: http://the-internet.herokuapp.com/add_remove_elements/

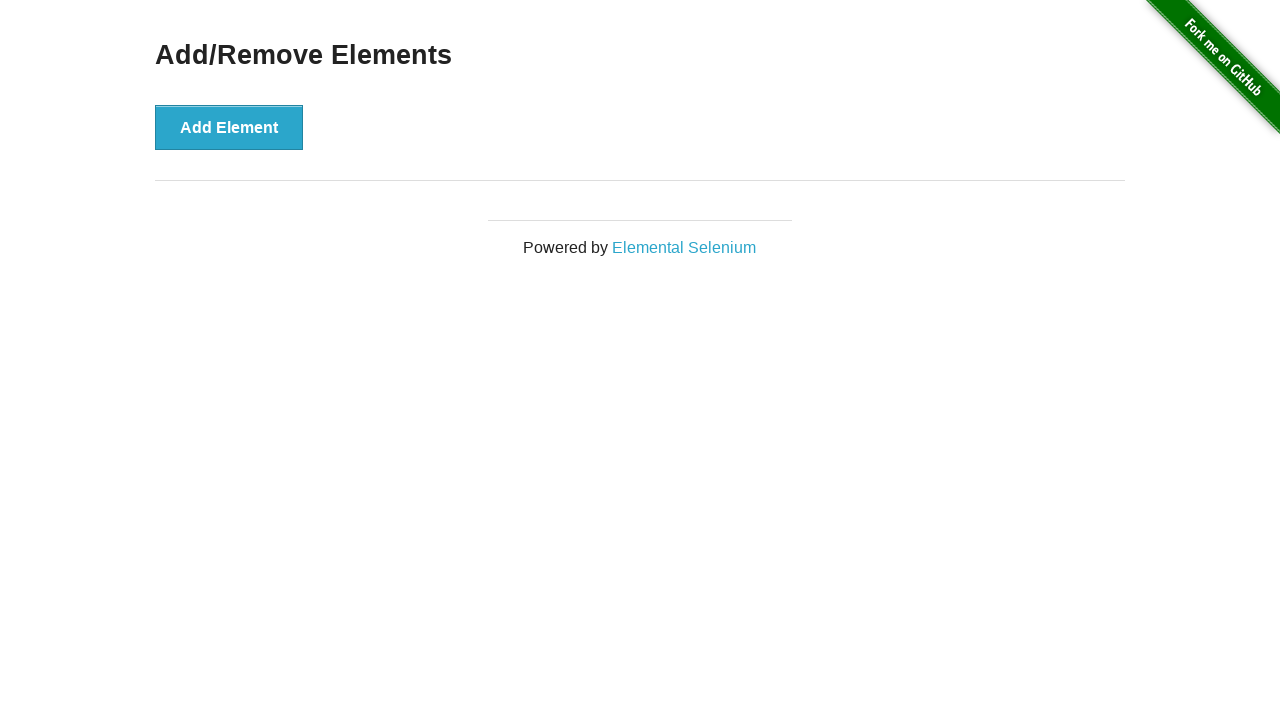

Clicked 'Add Element' button to add a new element at (229, 127) on xpath=//button[text()='Add Element']
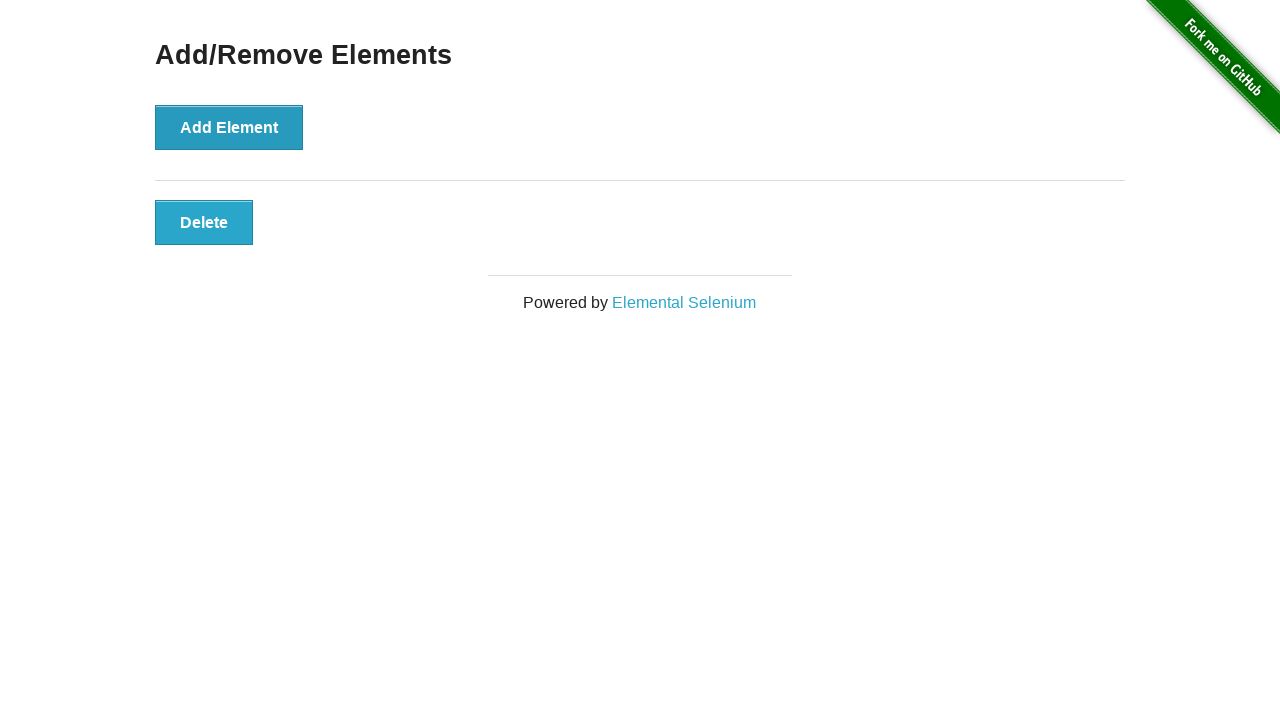

Waited for Delete button to become visible
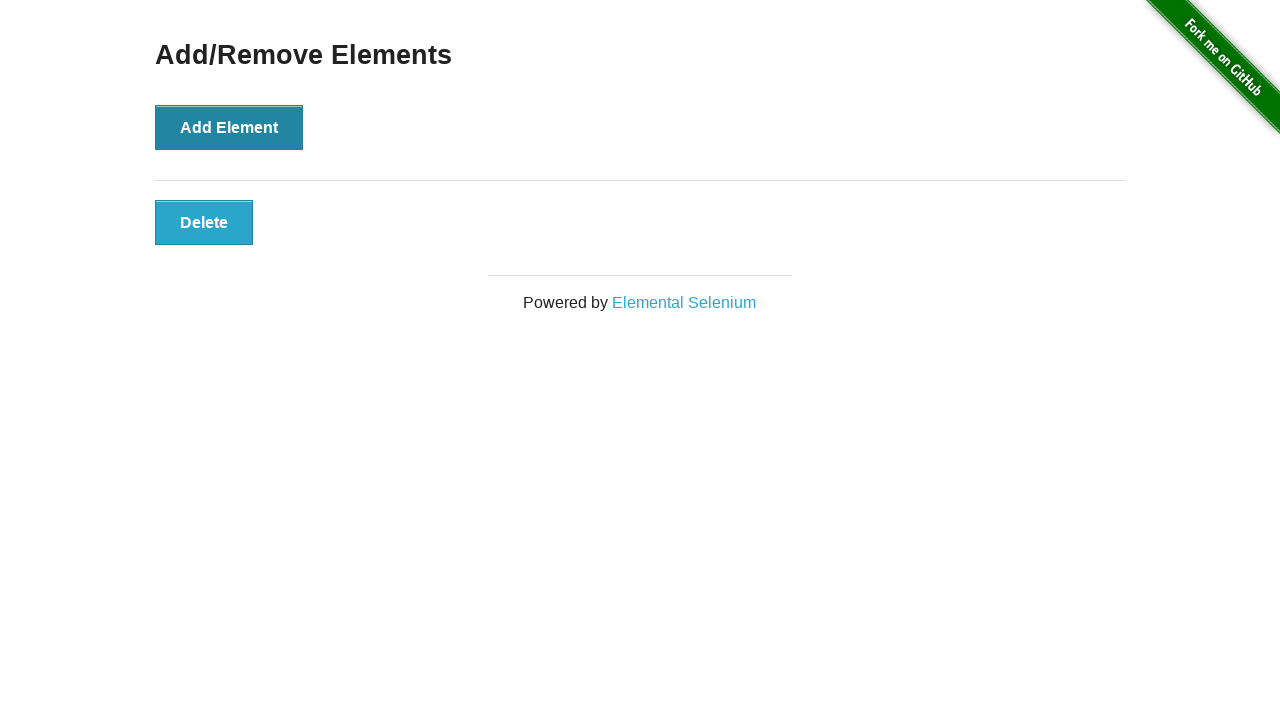

Verified that at least one Delete button exists
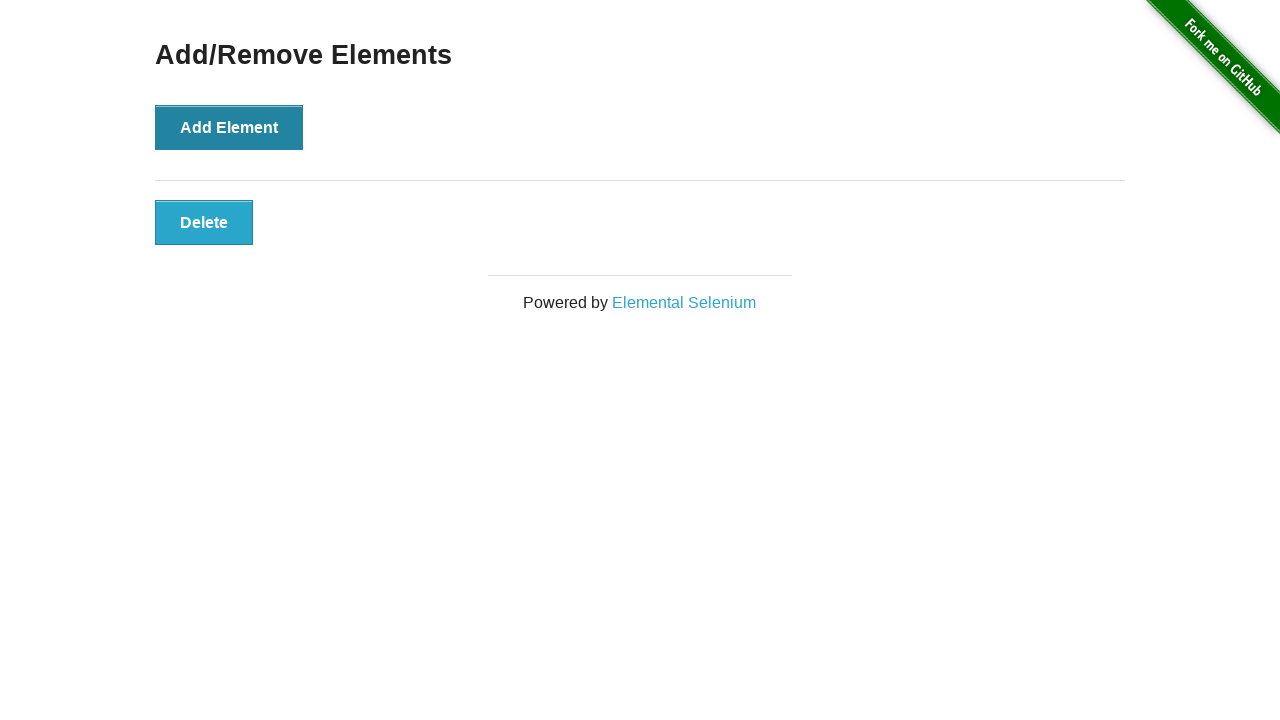

Clicked the Delete button to remove the element at (204, 222) on xpath=//button[text()='Delete'] >> nth=0
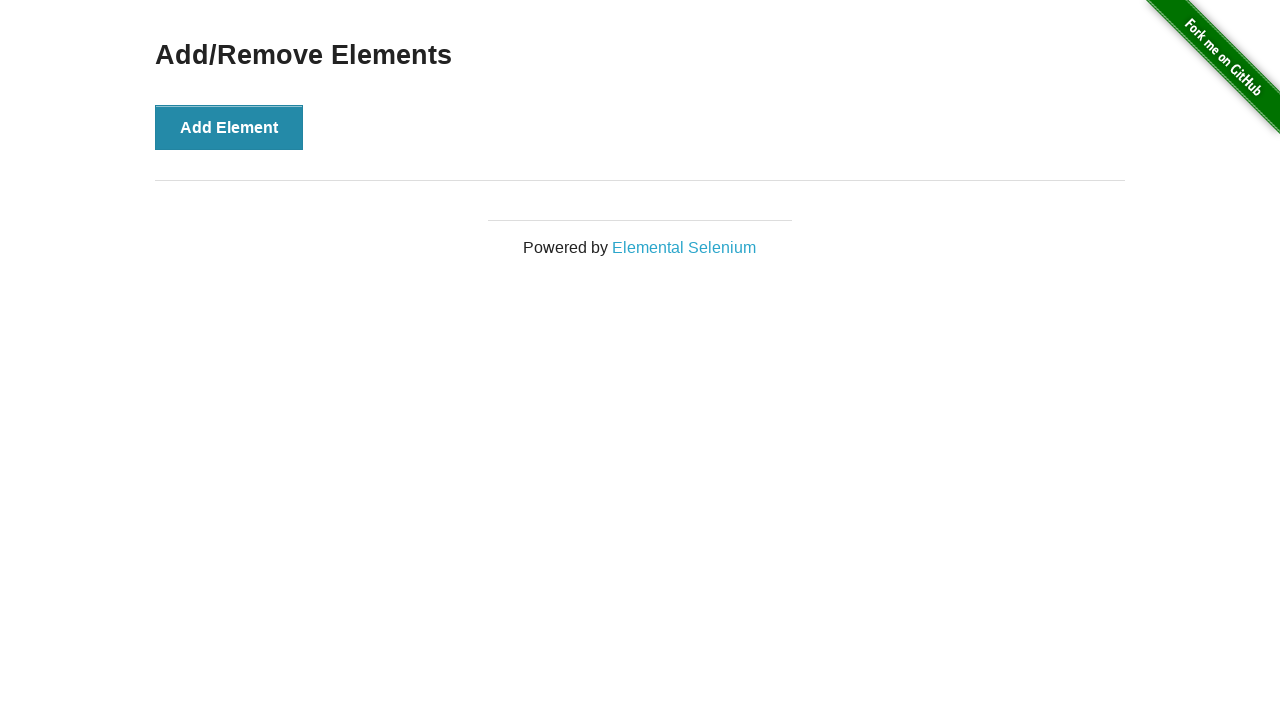

Waited 500ms for DOM to update after deletion
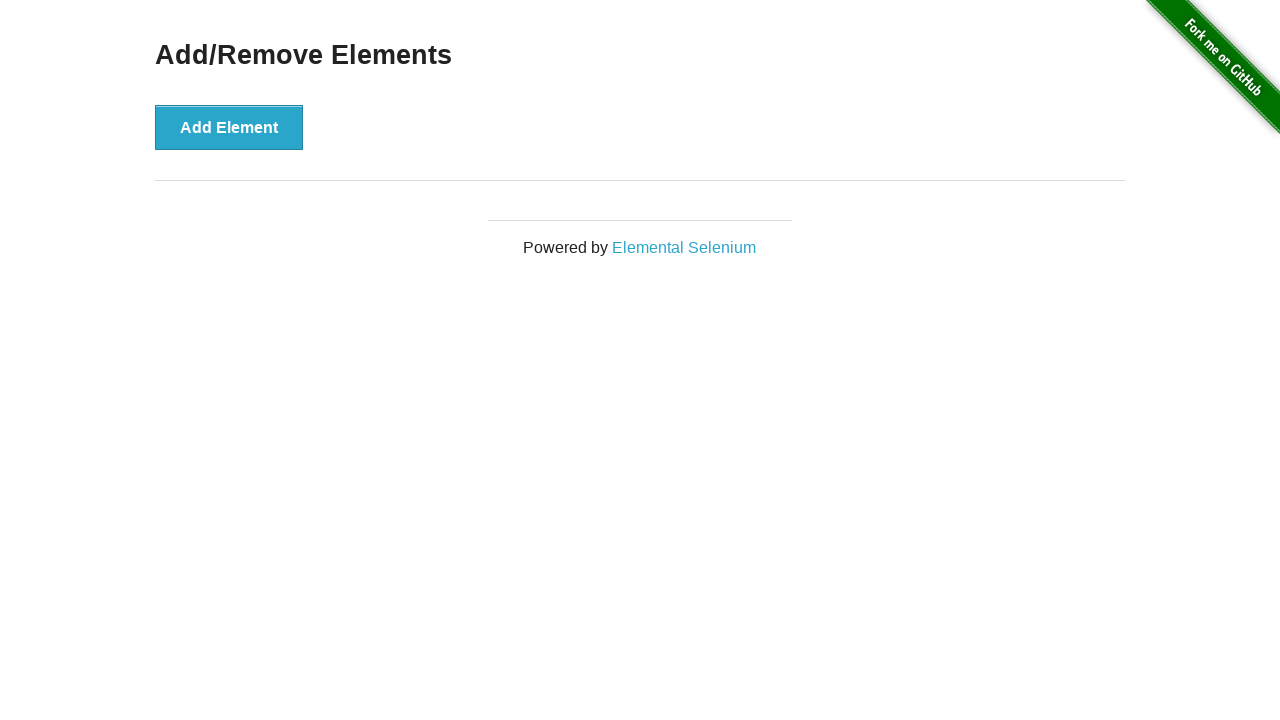

Verified that all Delete buttons have been removed
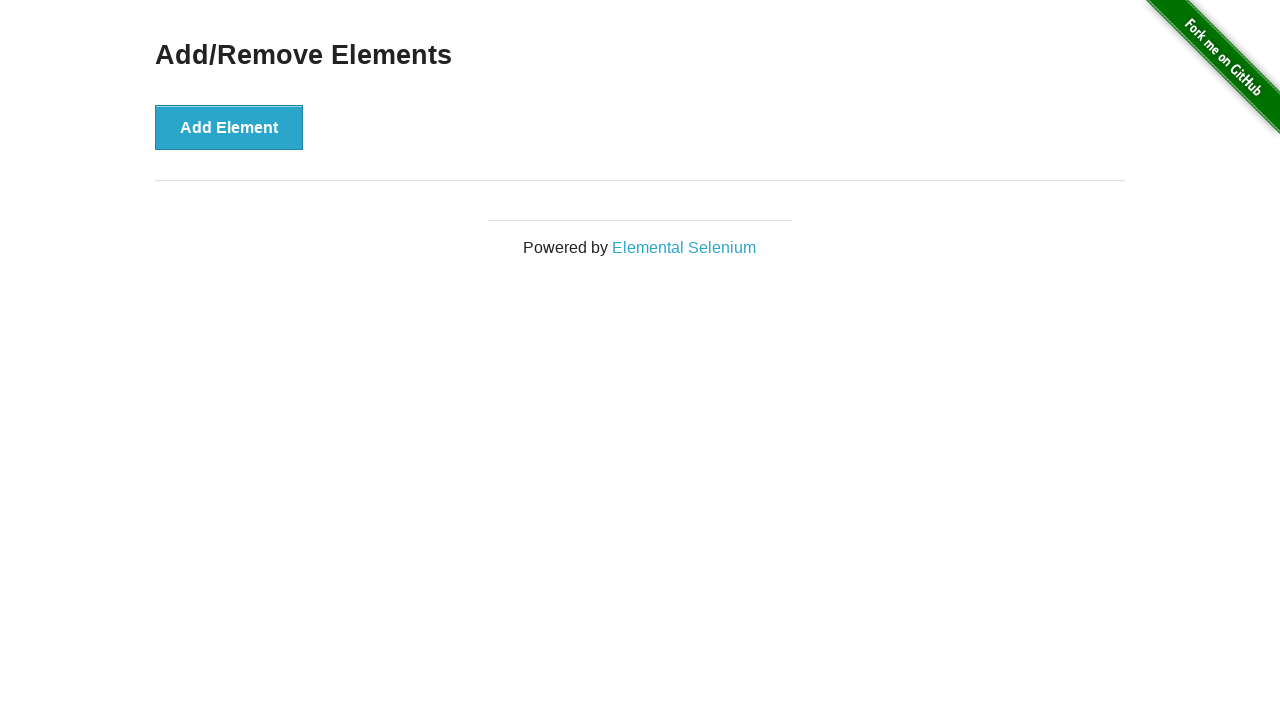

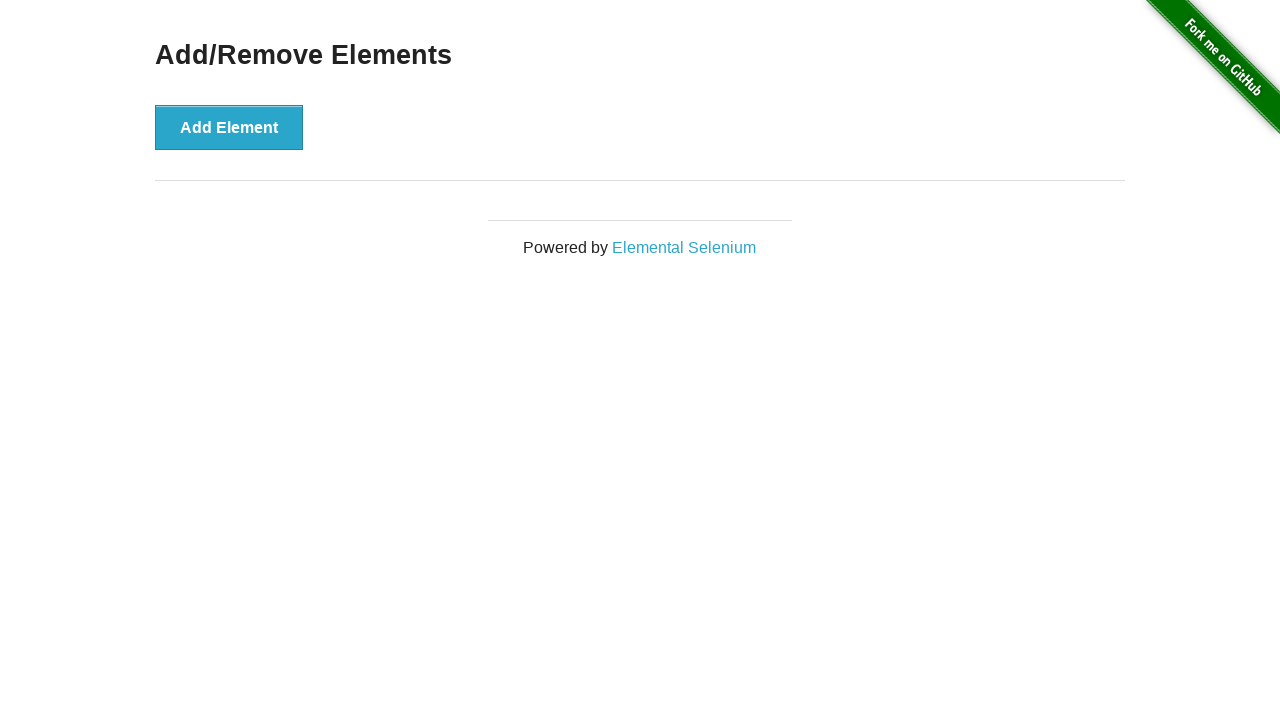